Tests that clicking the login button navigates to the login page URL

Starting URL: https://vue-demo.daniel-avellaneda.com

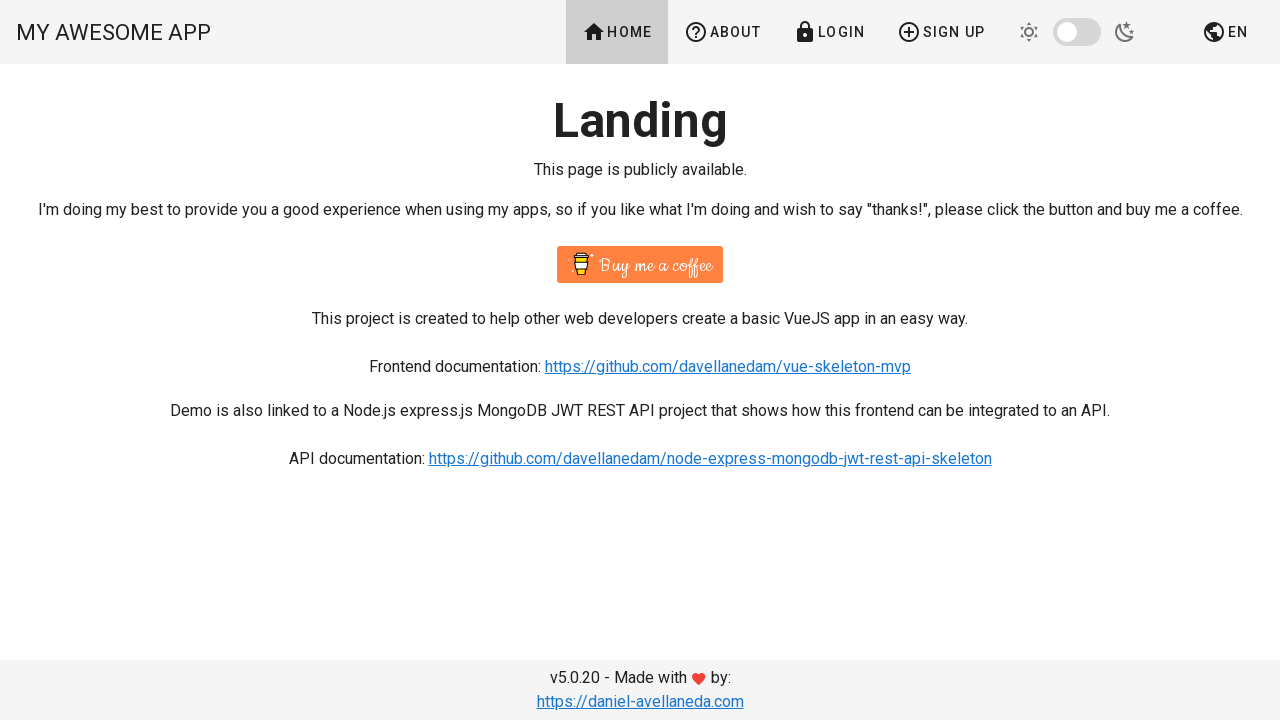

Login button became visible
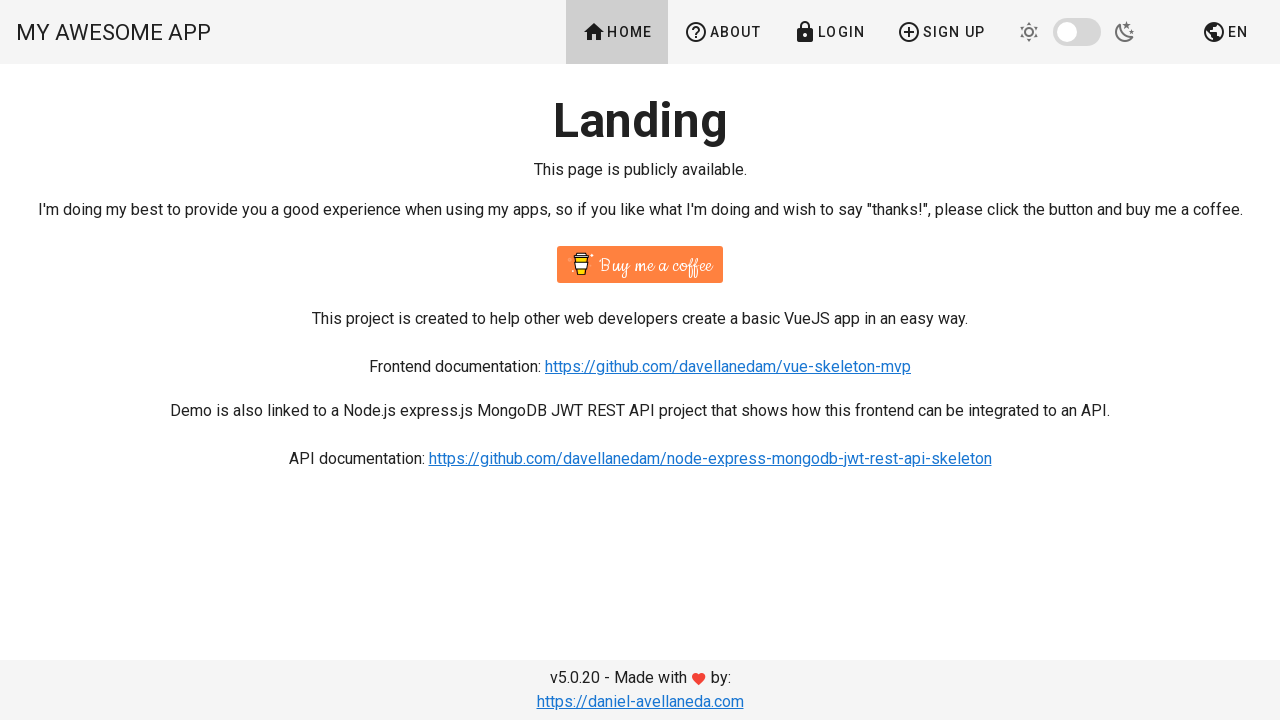

Clicked the Login button at (829, 32) on text=Login
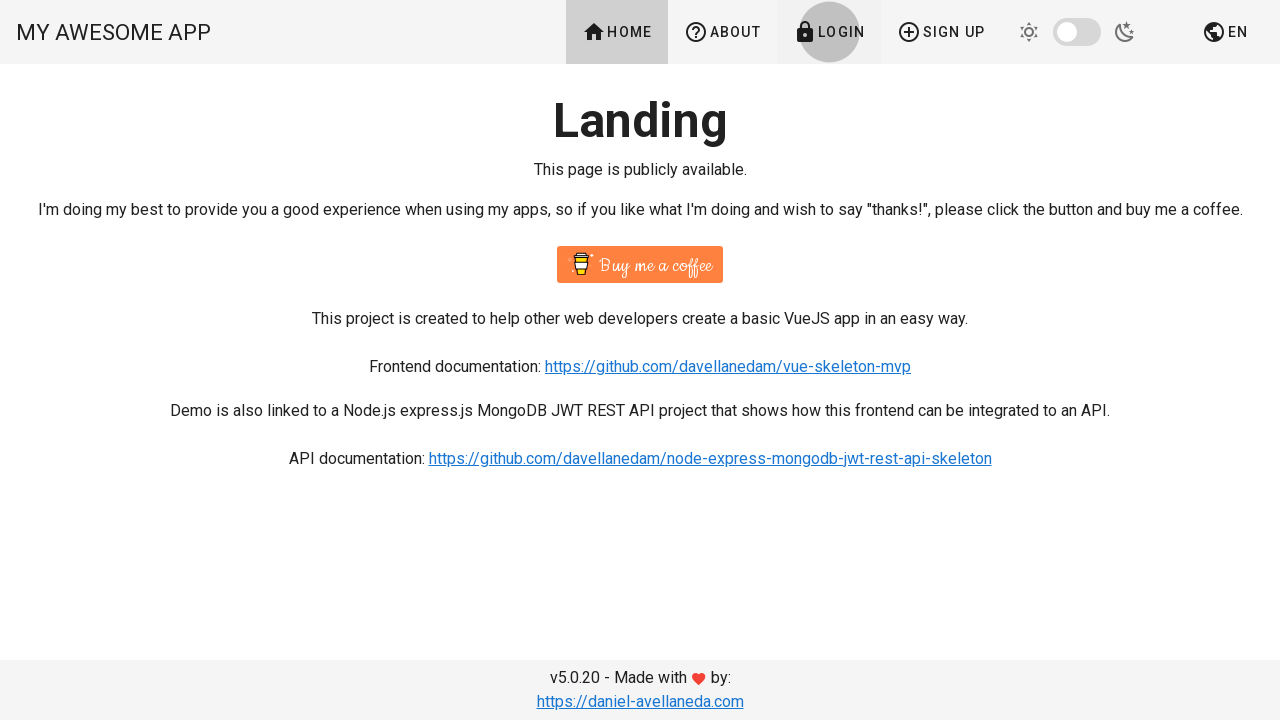

Successfully navigated to login page URL
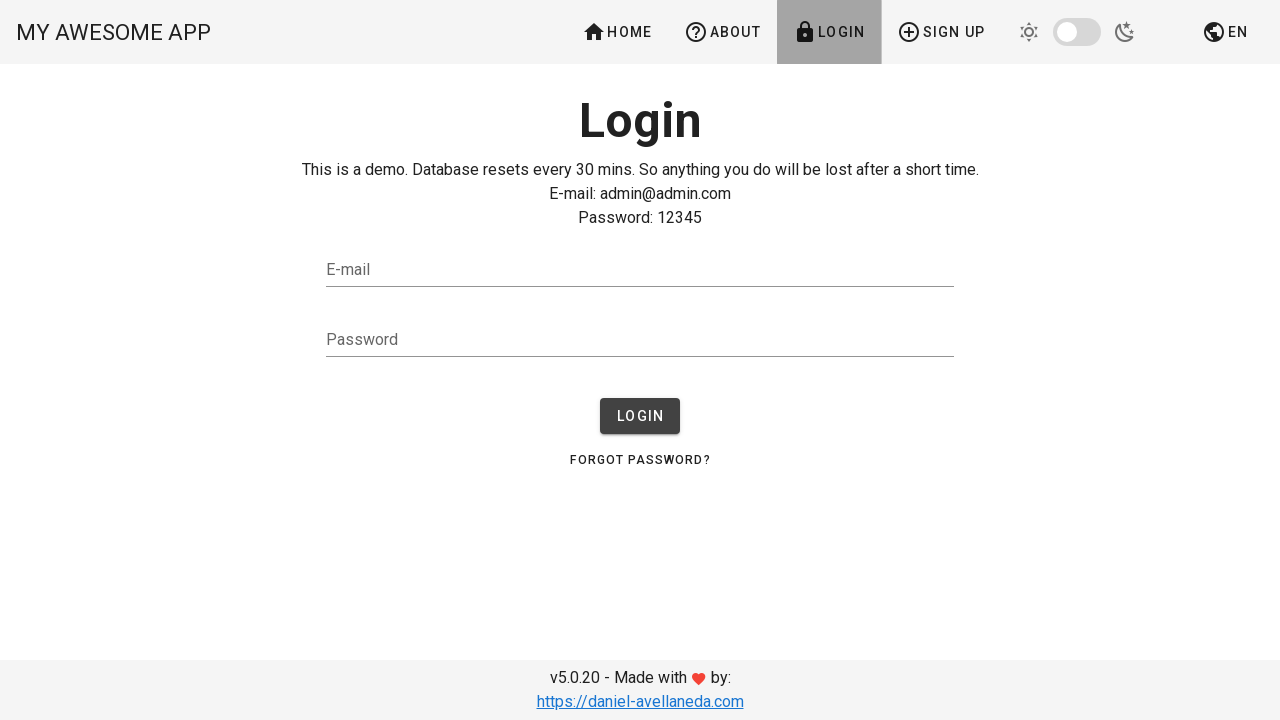

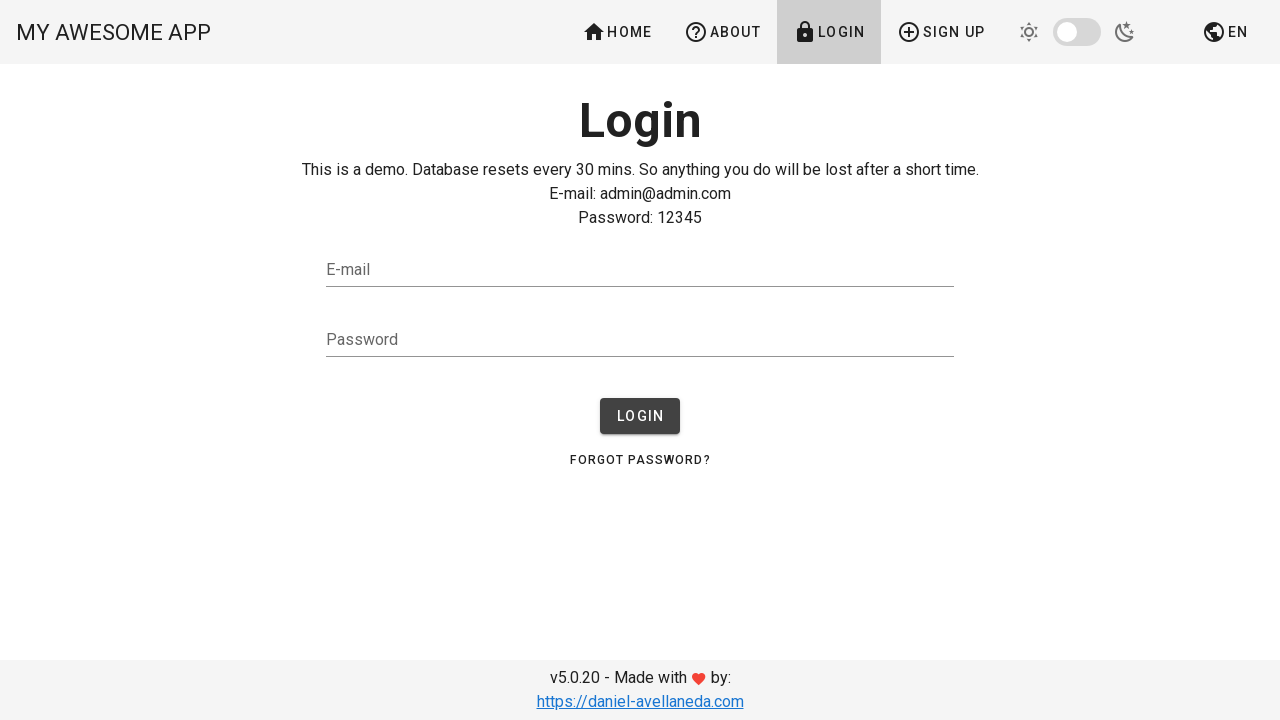